Tests dropdown and radio button functionality by selecting departure/arrival cities on a flight booking page, then navigating to a login practice page to select a radio button option

Starting URL: https://rahulshettyacademy.com/dropdownsPractise/

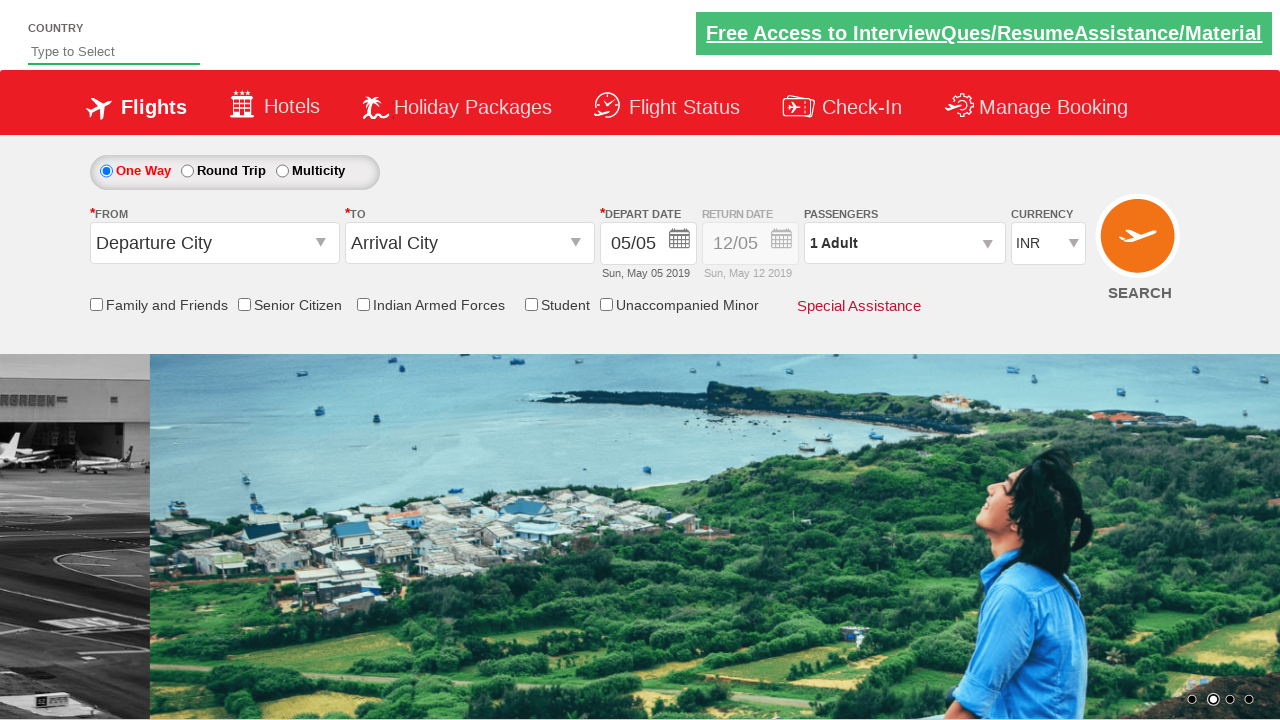

Waited for page to load - Country element visible
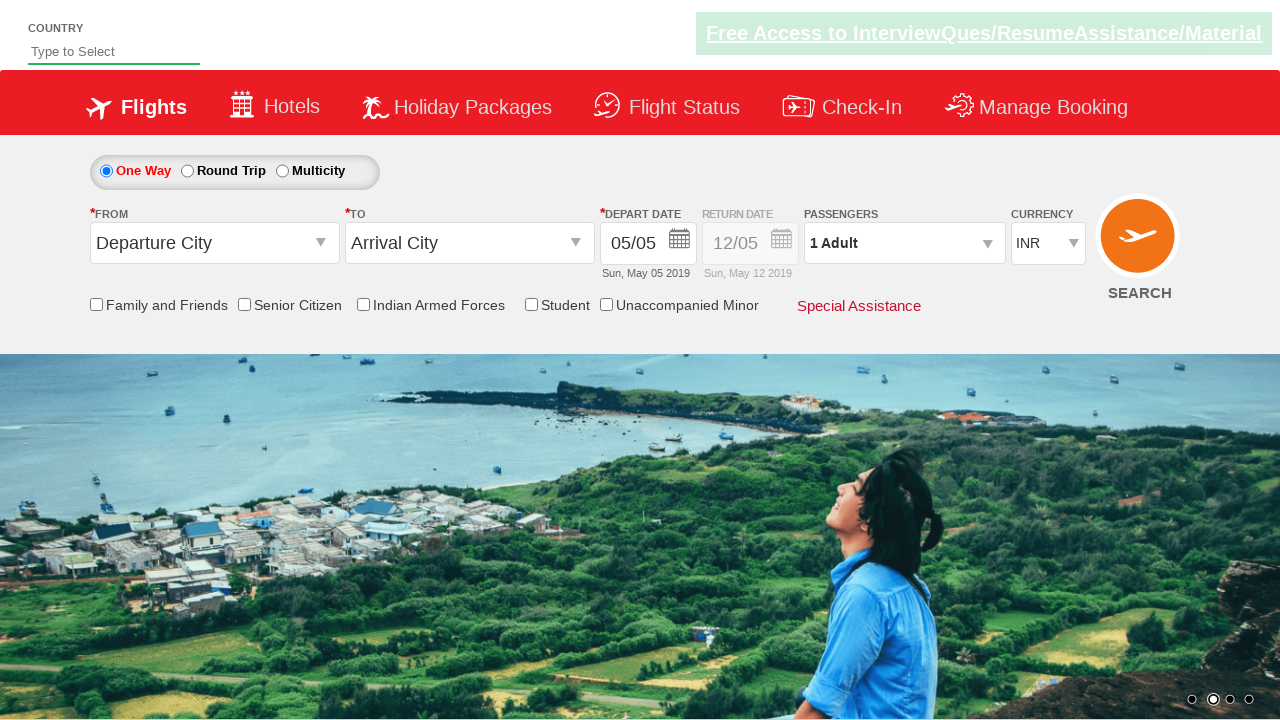

Located departure city input field
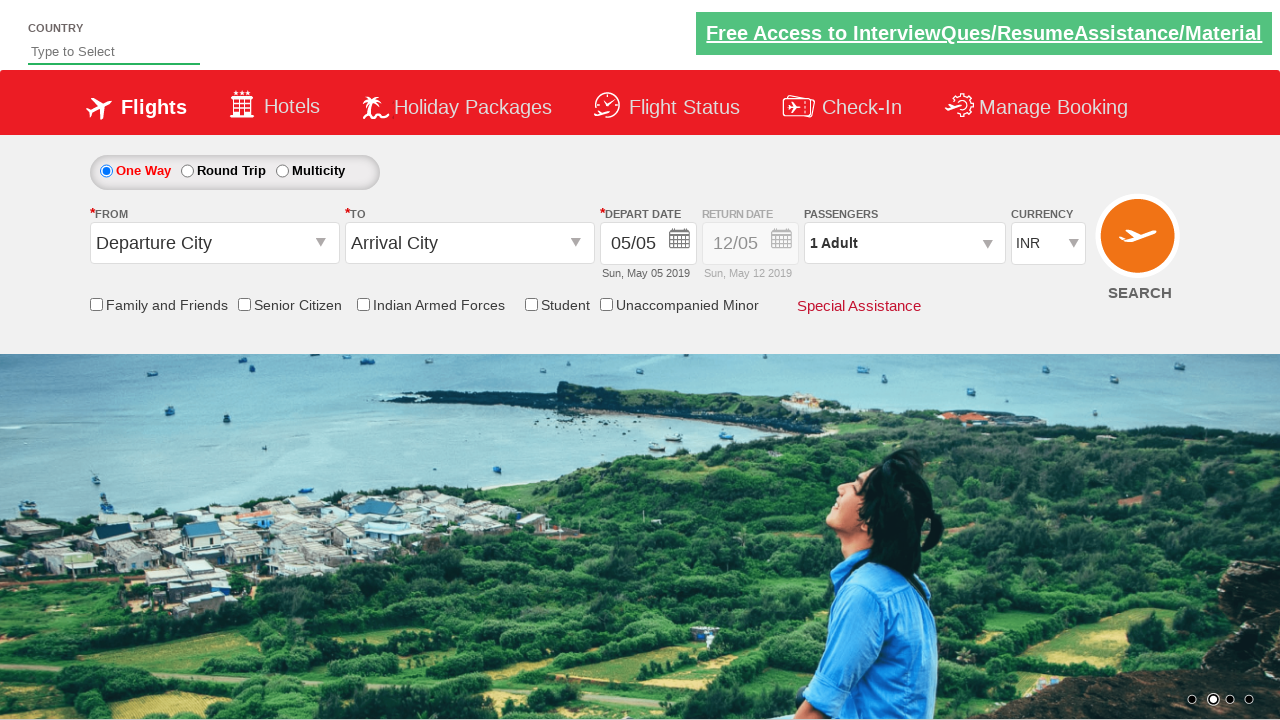

Clicked departure city input field at (214, 243) on input#ctl00_mainContent_ddl_originStation1_CTXT
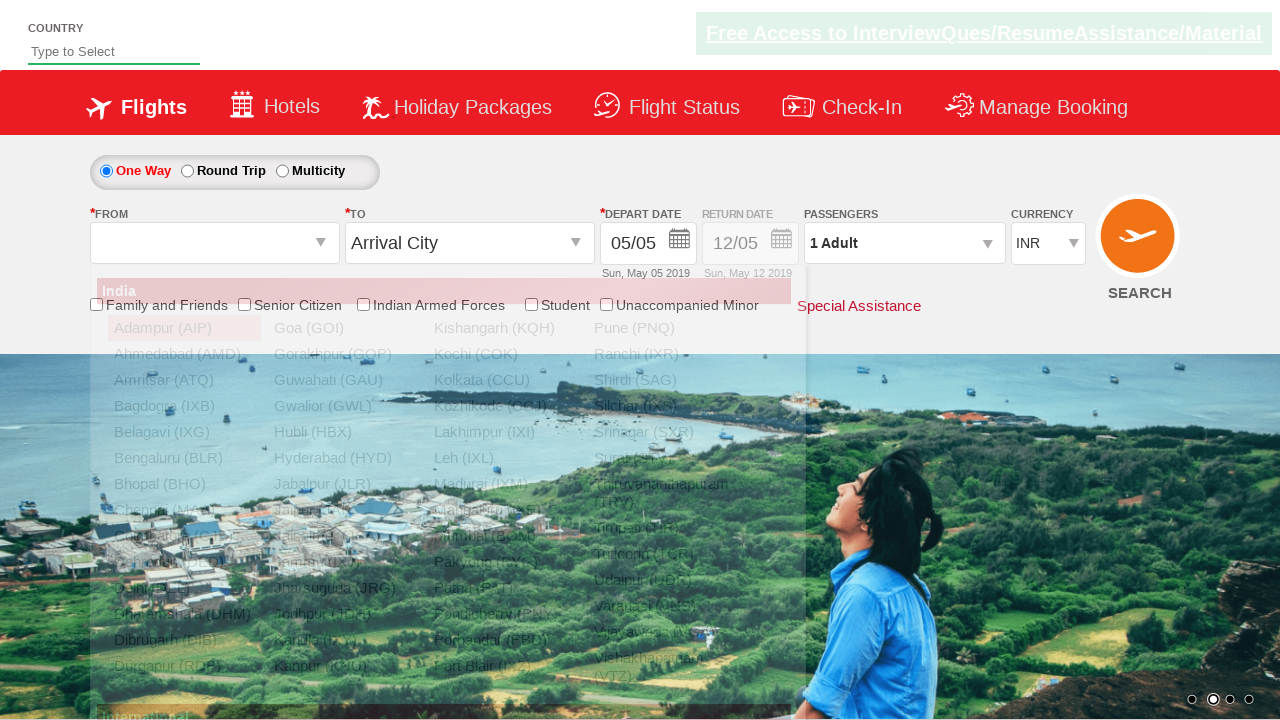

Filled departure city with 'Goa' on input#ctl00_mainContent_ddl_originStation1_CTXT
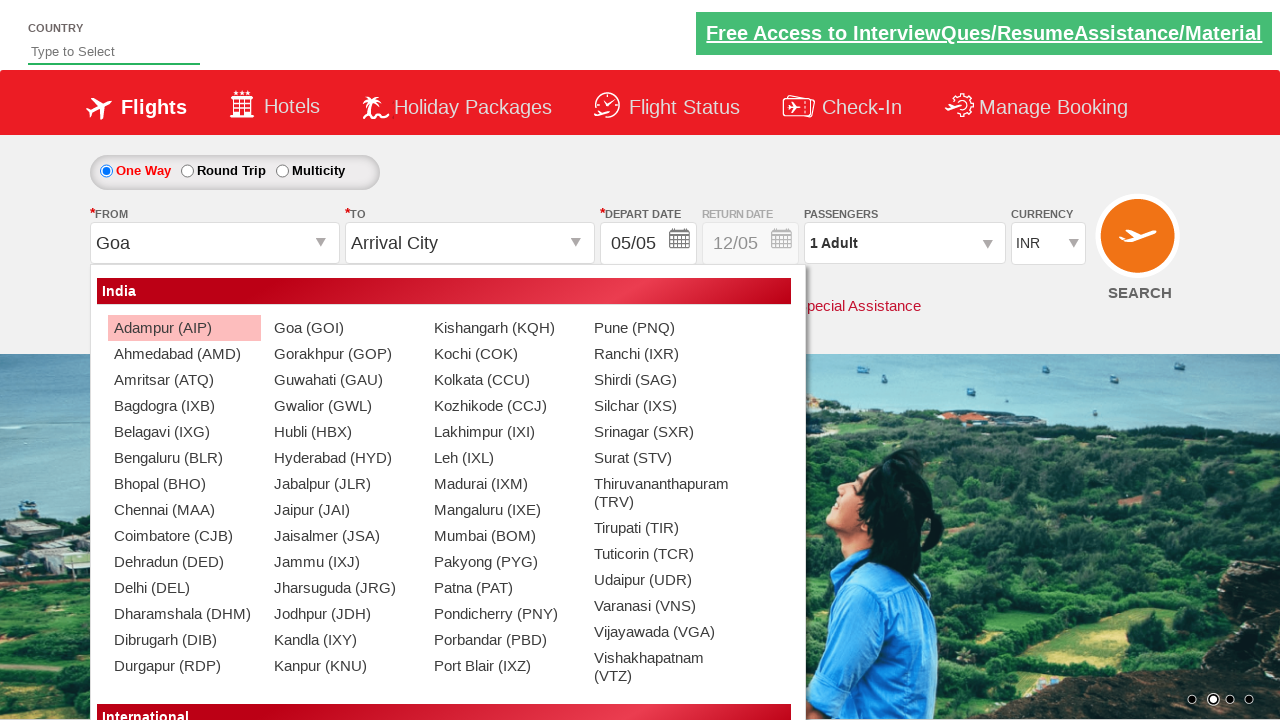

Located arrival city input field
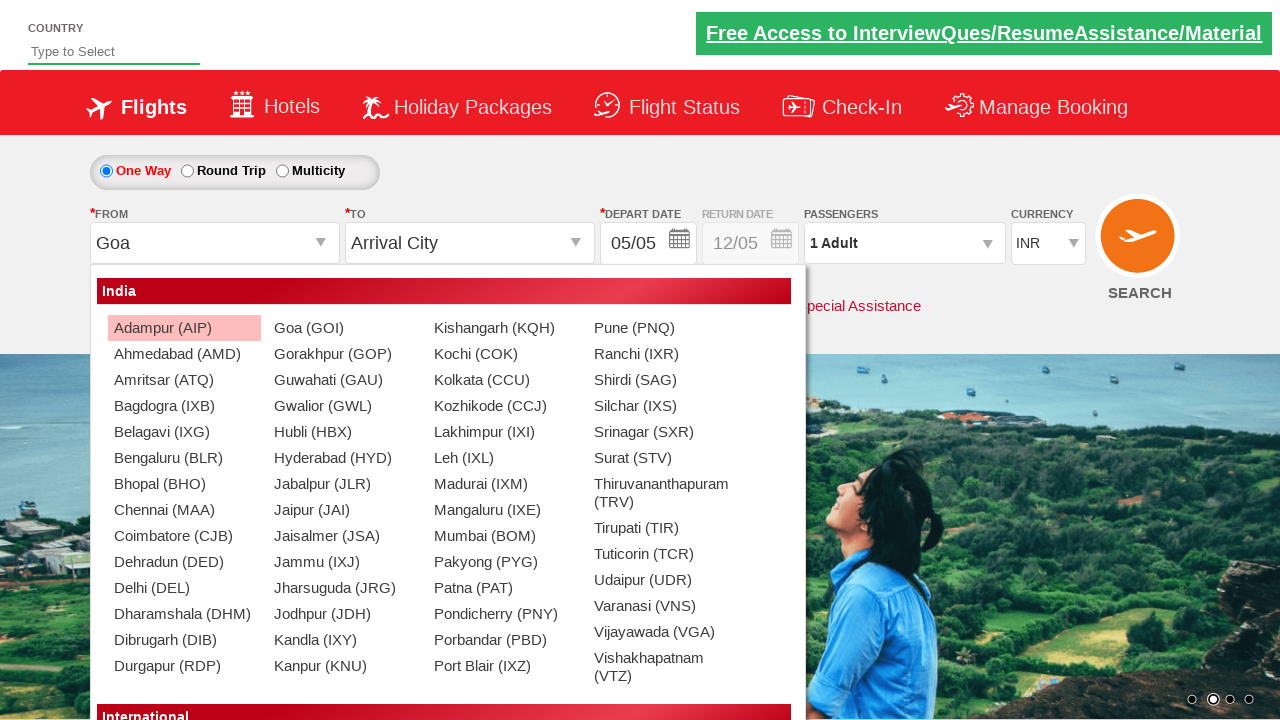

Clicked arrival city input field at (470, 243) on input#ctl00_mainContent_ddl_destinationStation1_CTXT
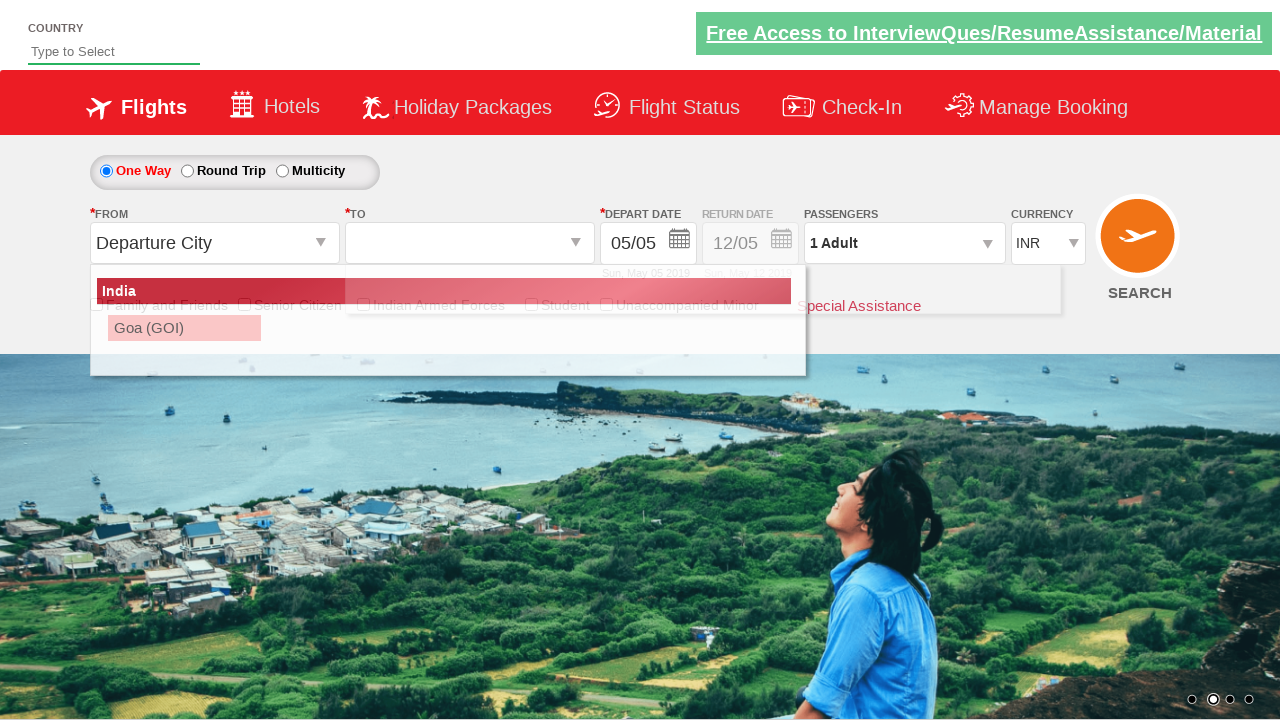

Filled arrival city with 'BOM' on input#ctl00_mainContent_ddl_destinationStation1_CTXT
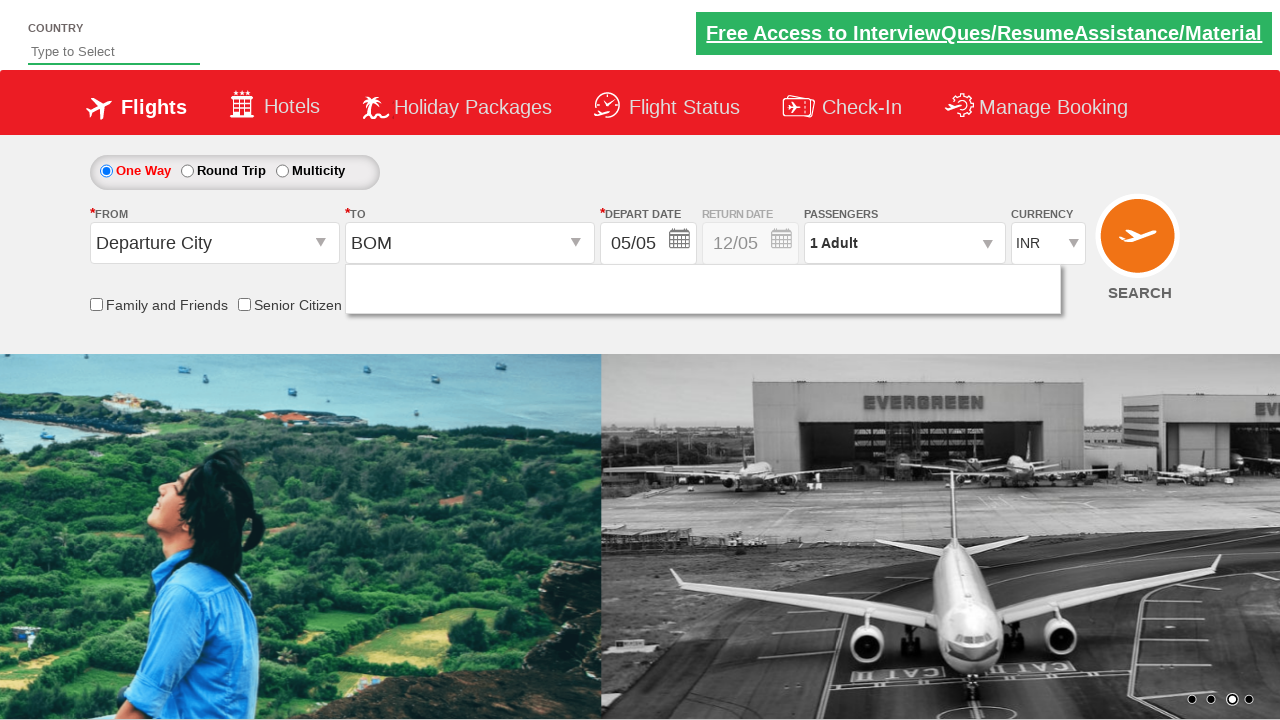

Navigated to login practice page
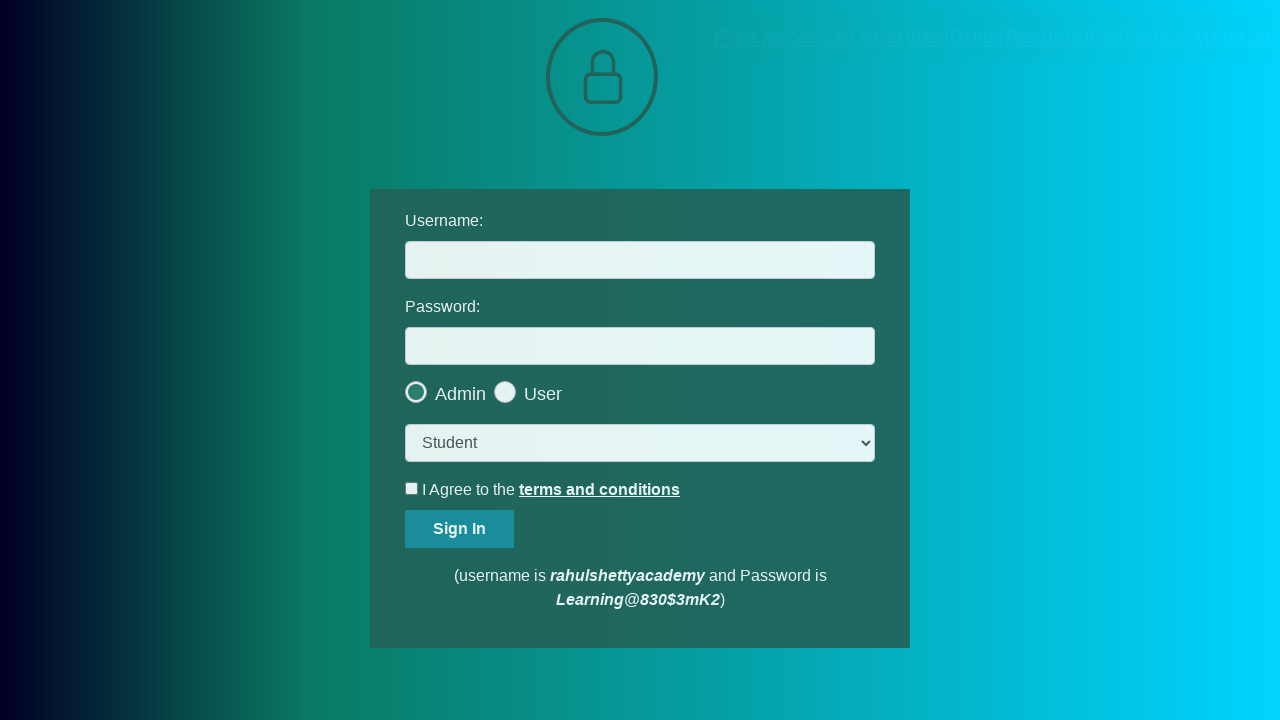

Waited for login page to load - username input visible
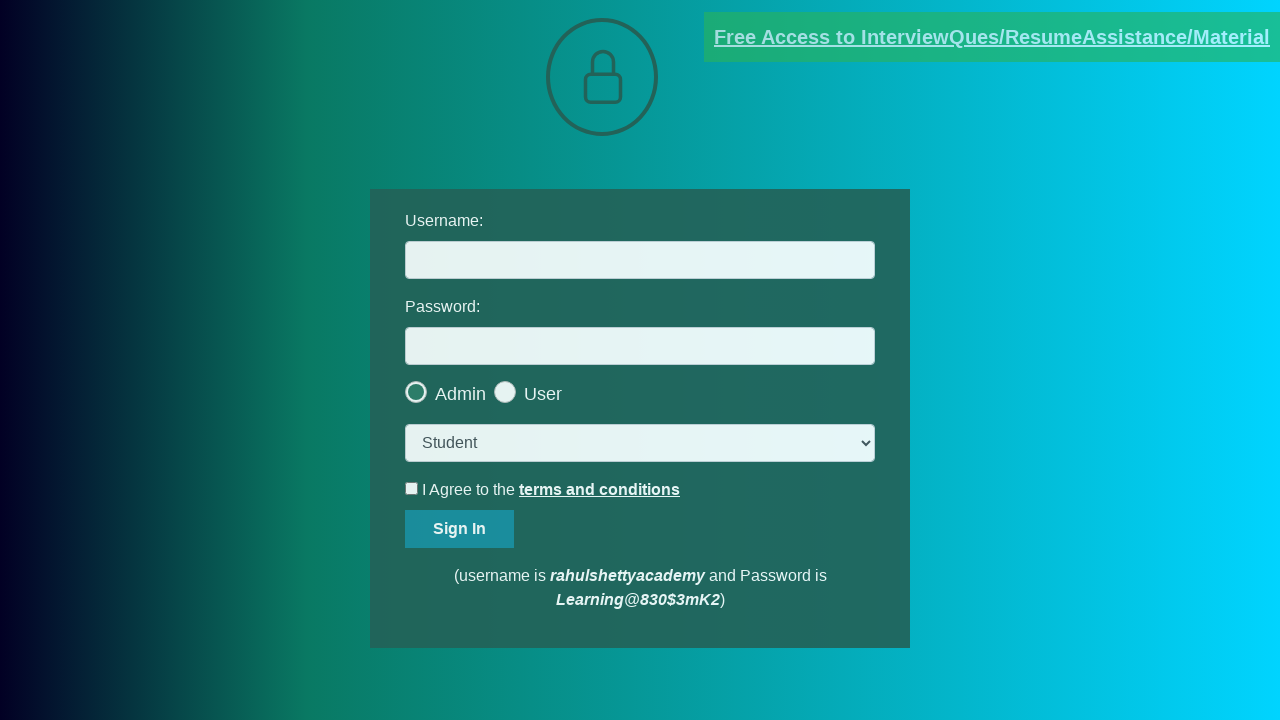

Located all radio button elements
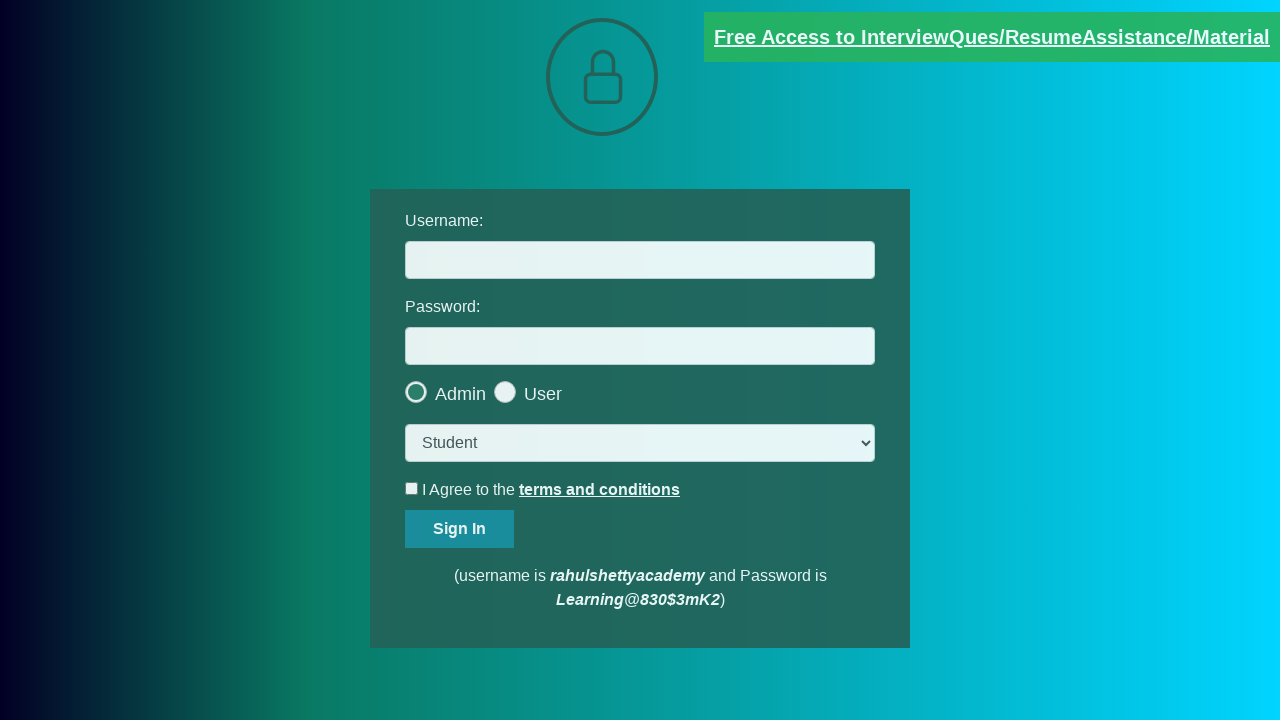

Found 2 radio button options
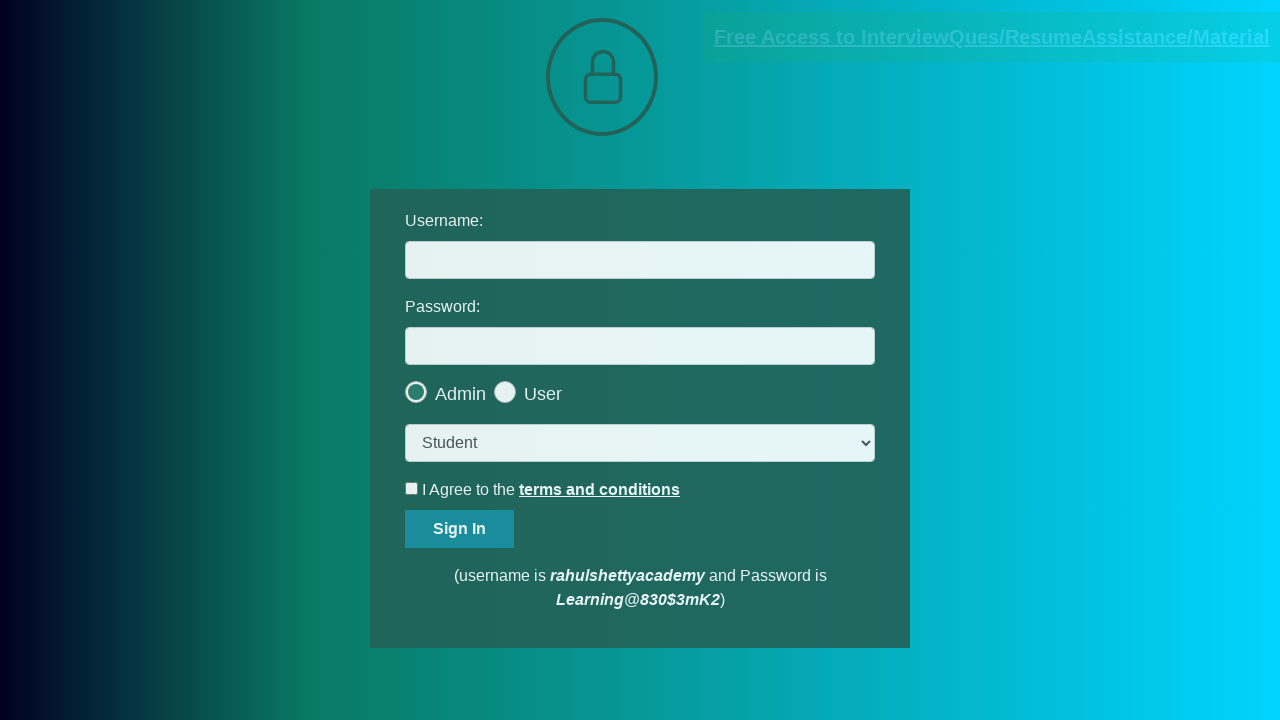

Clicked 'User' radio button option at (543, 394) on xpath=//*[@class='radiotextsty'] >> nth=1
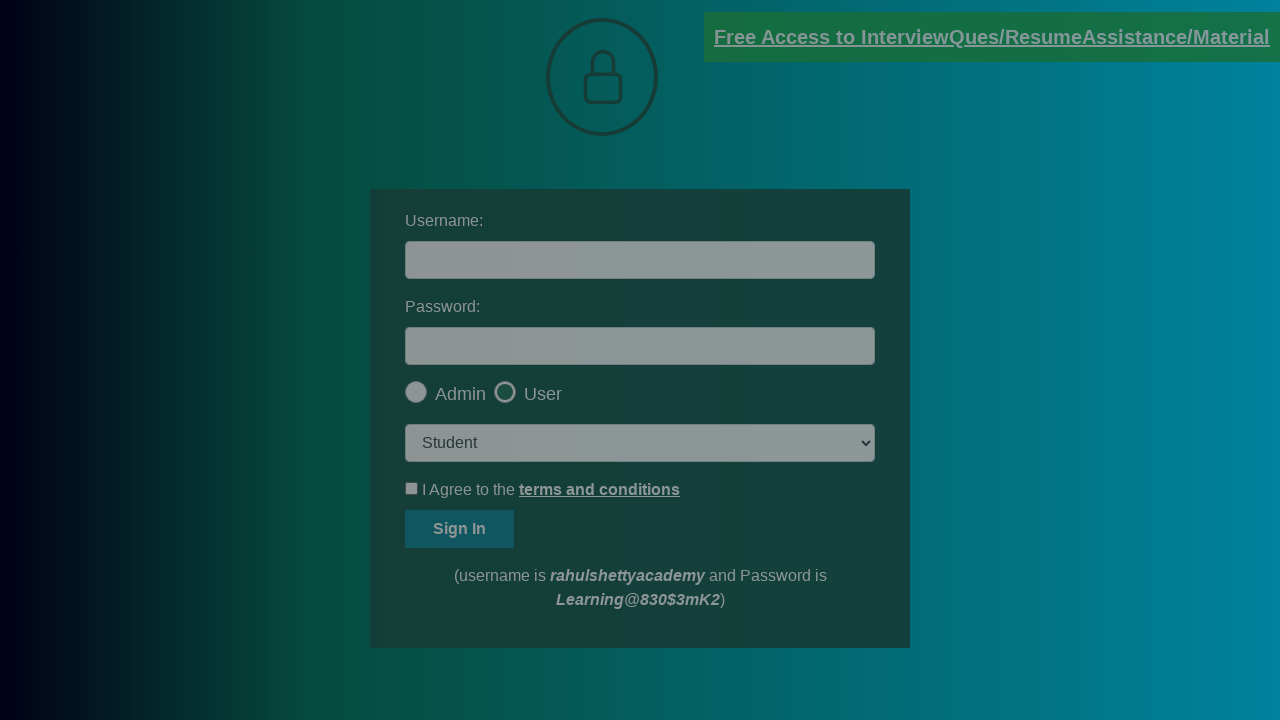

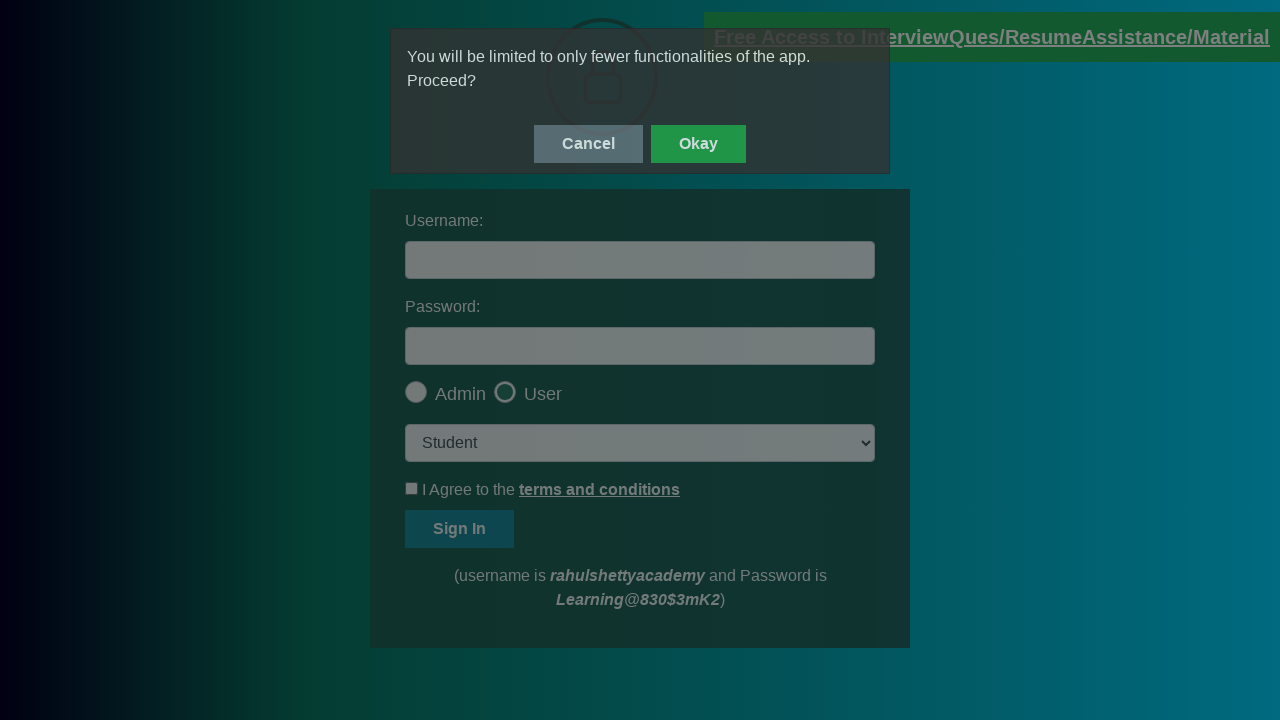